Tests the forgot password flow on a practice locators page by clicking the "Forgot your password?" link and then clicking the reset password button to verify the info message is displayed.

Starting URL: https://rahulshettyacademy.com/locatorspractice/

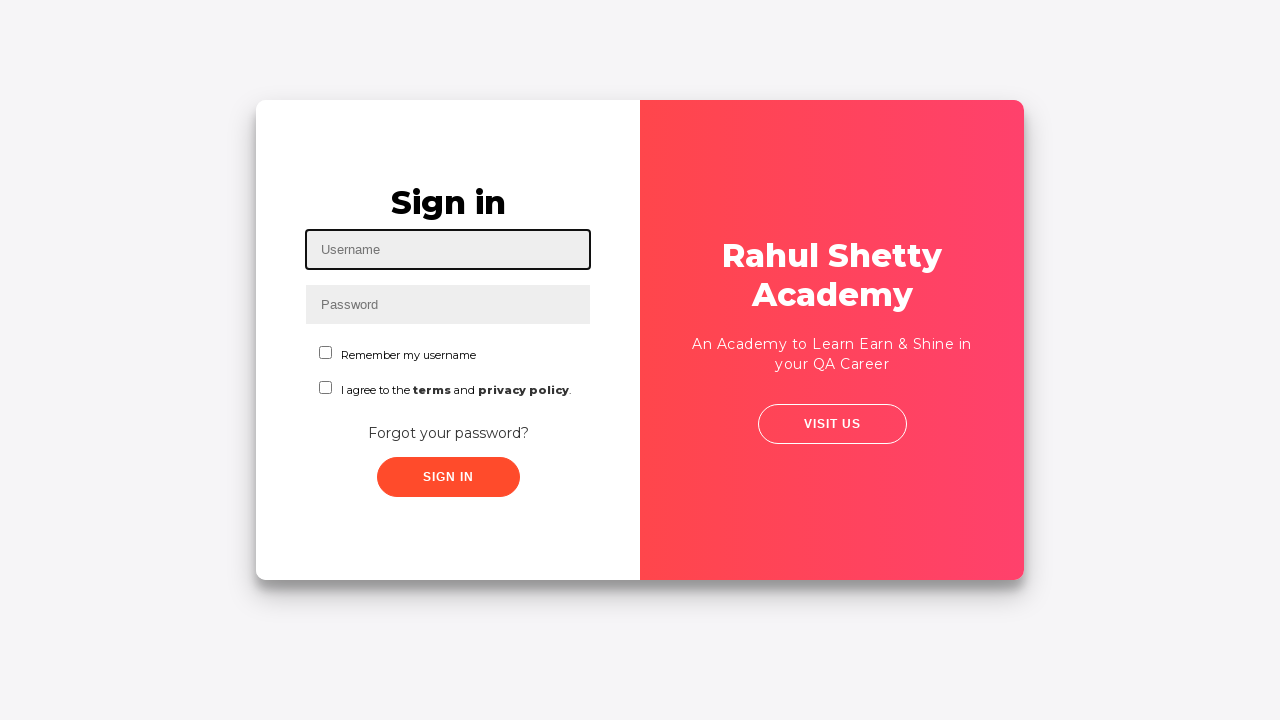

Clicked 'Forgot your password?' link at (448, 433) on text=Forgot your password?
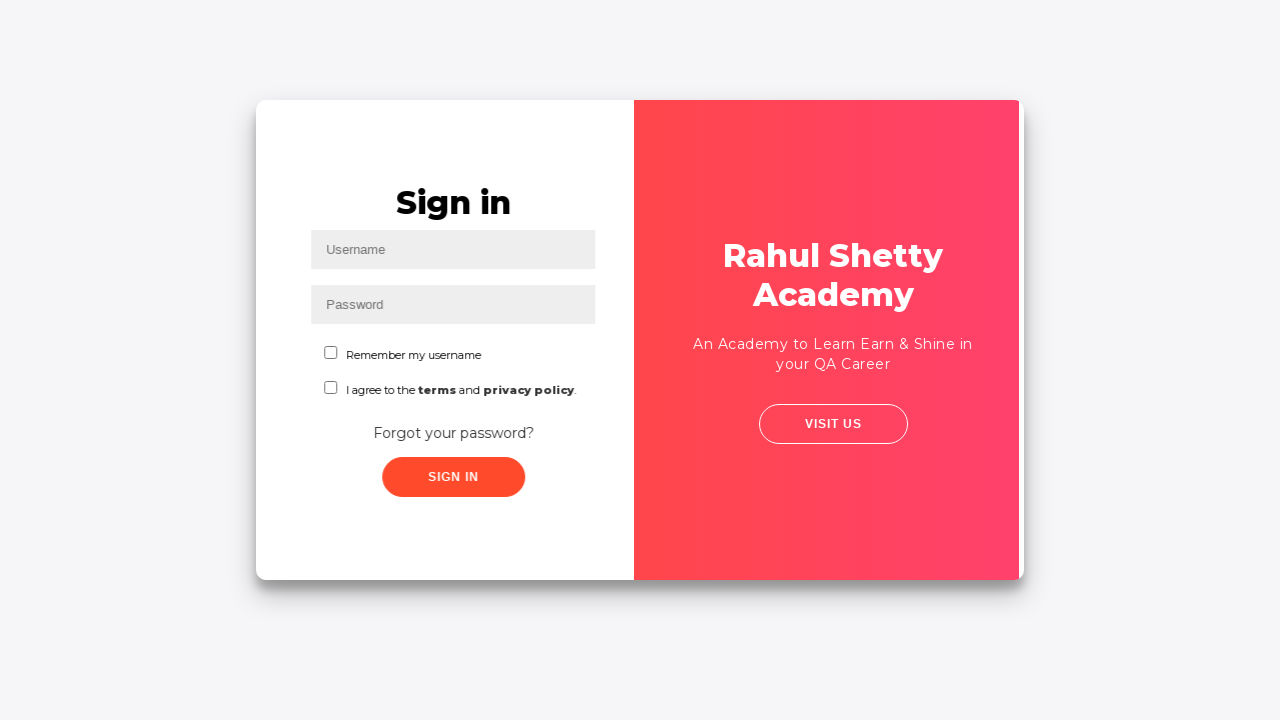

Reset password form appeared with reset button visible
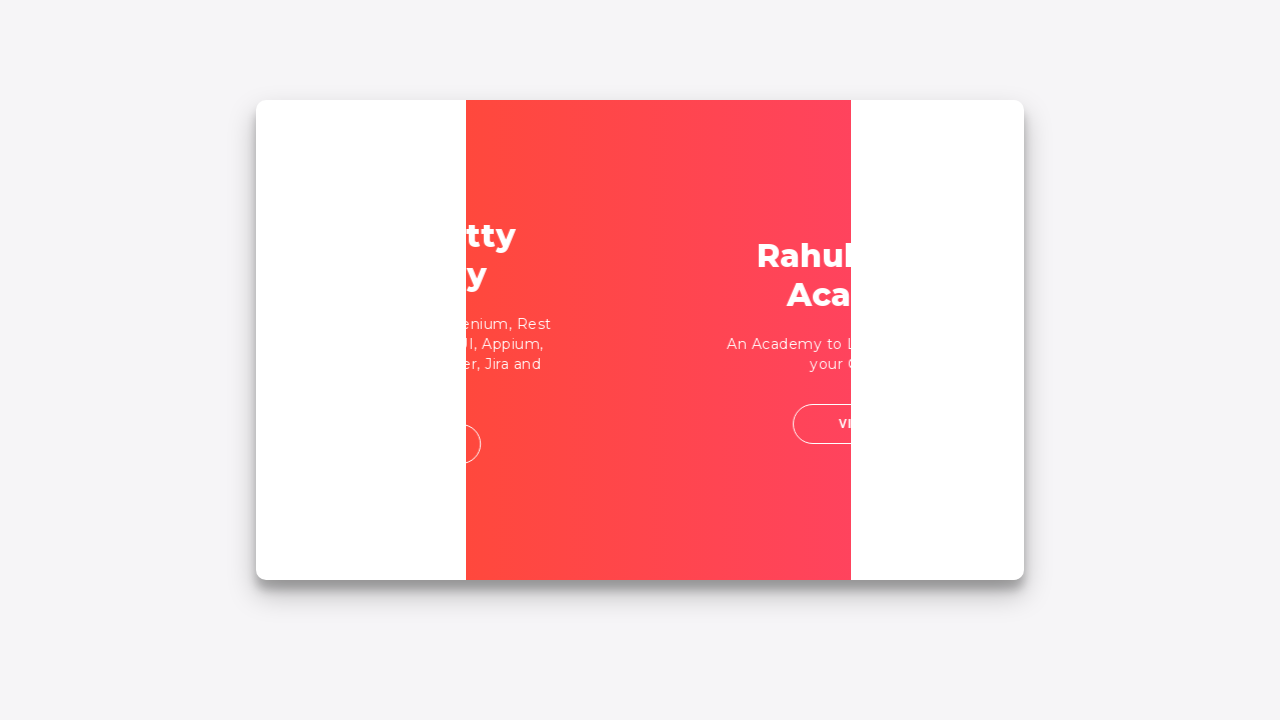

Clicked the reset password button at (899, 436) on button.reset-pwd-btn
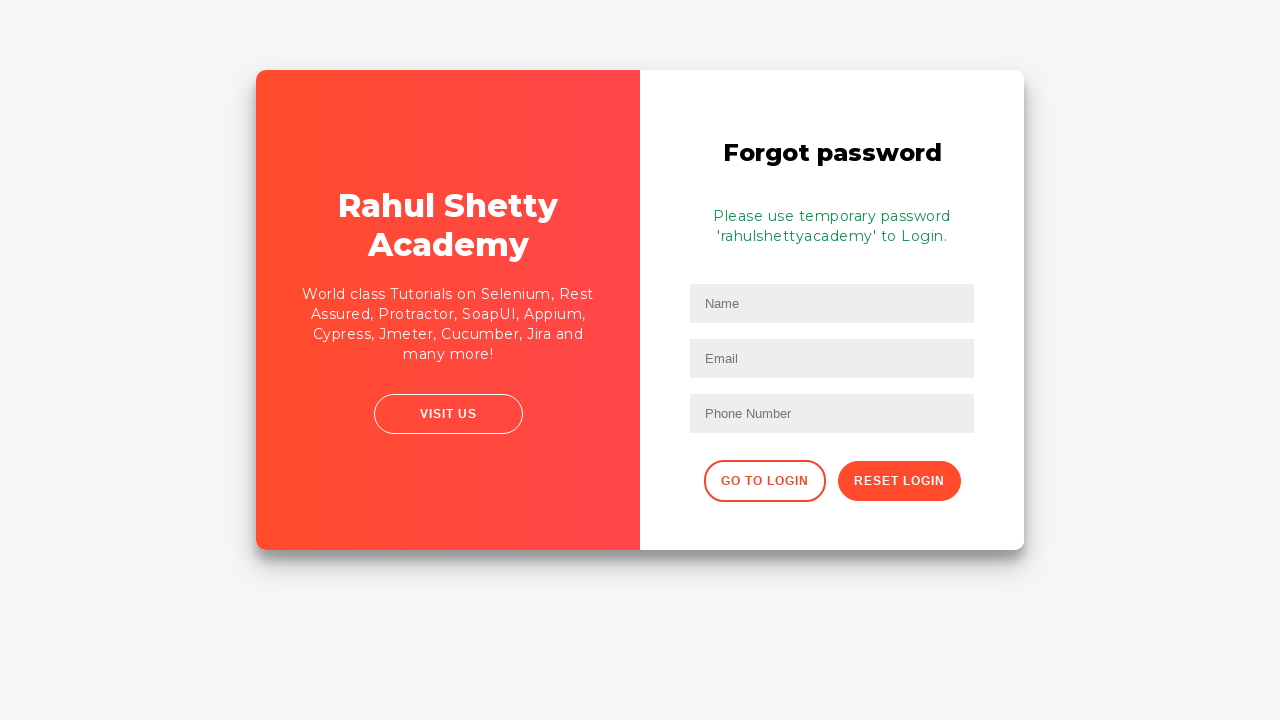

Info message displayed confirming password reset
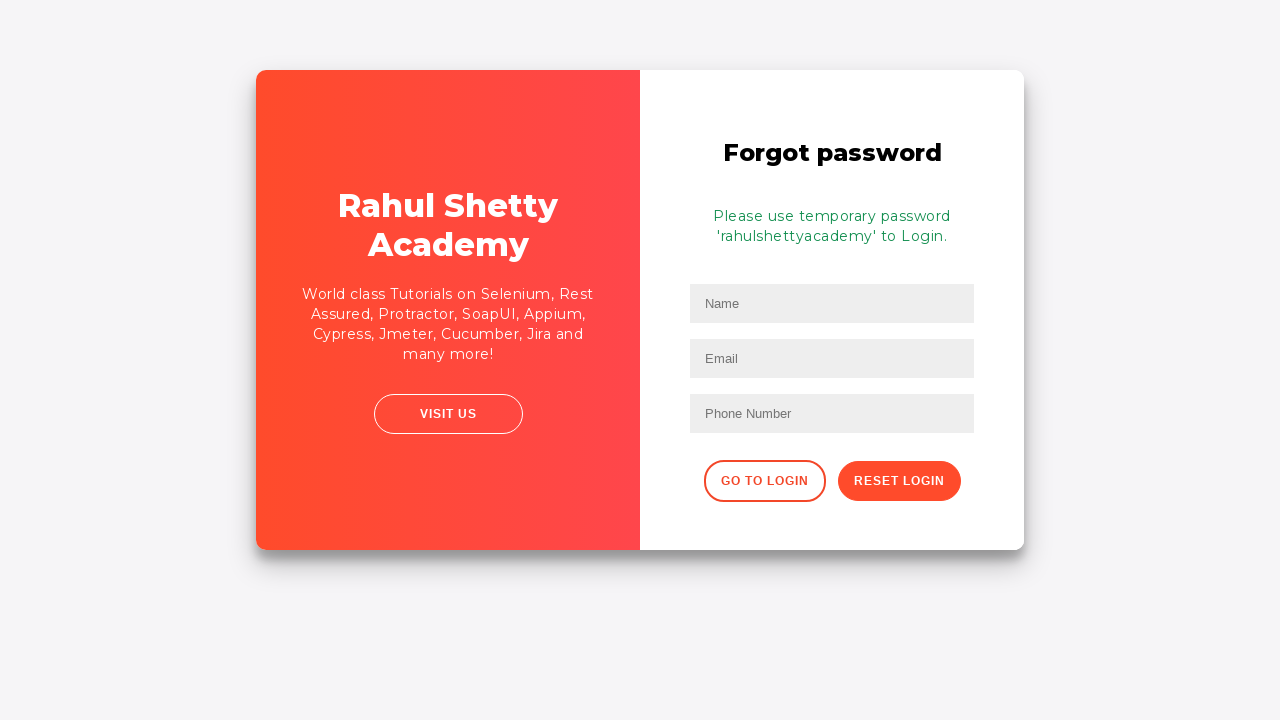

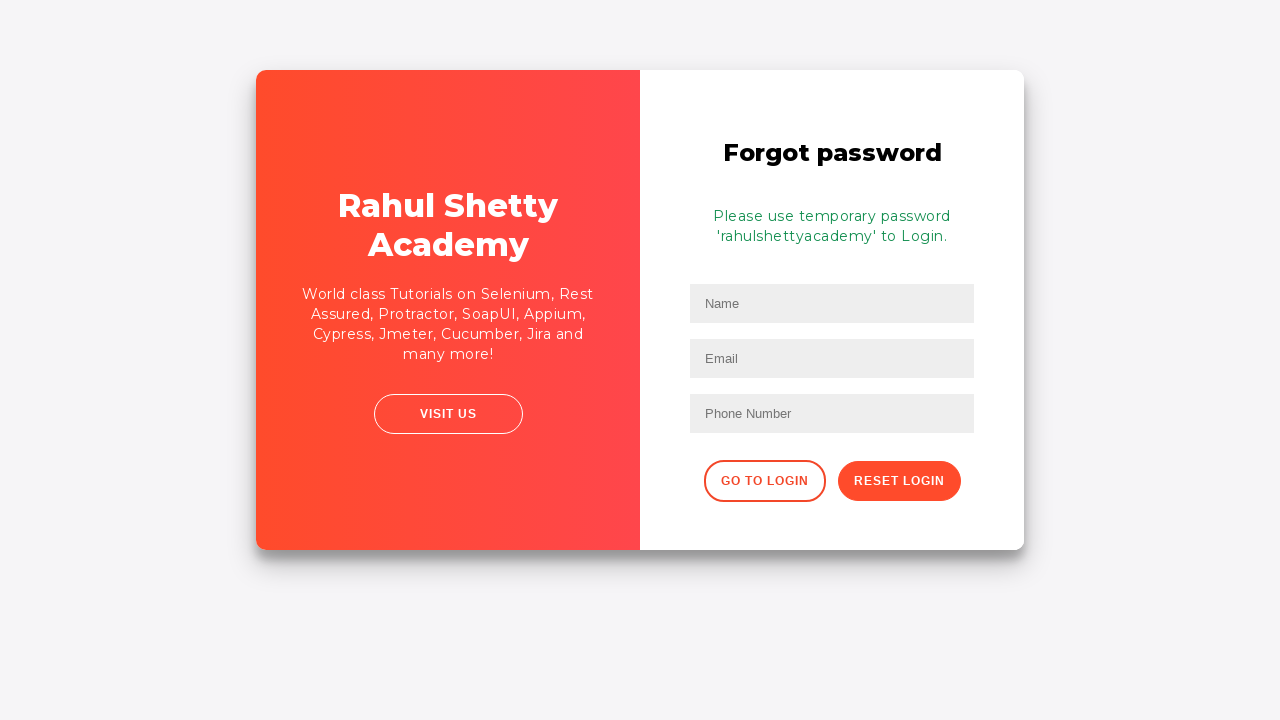